Navigates to the nopCommerce demo homepage and verifies that anchor links are present on the page.

Starting URL: https://demo.nopcommerce.com/

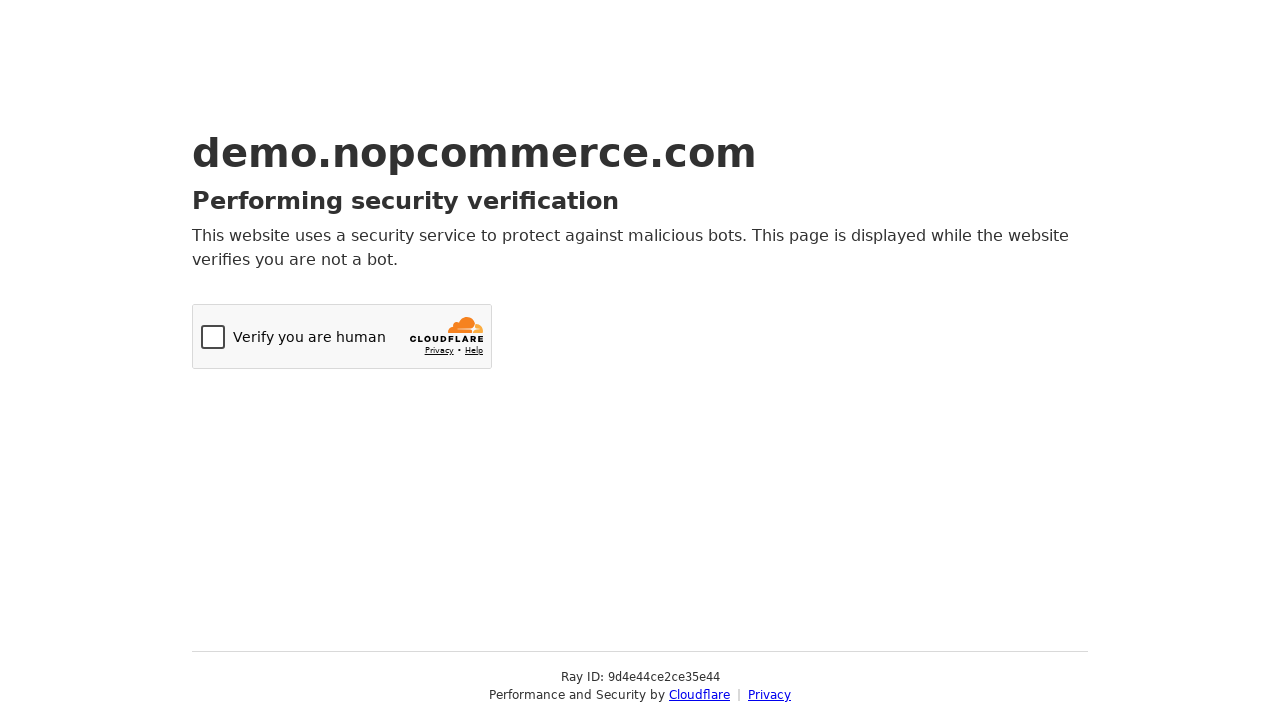

Navigated to nopCommerce demo homepage
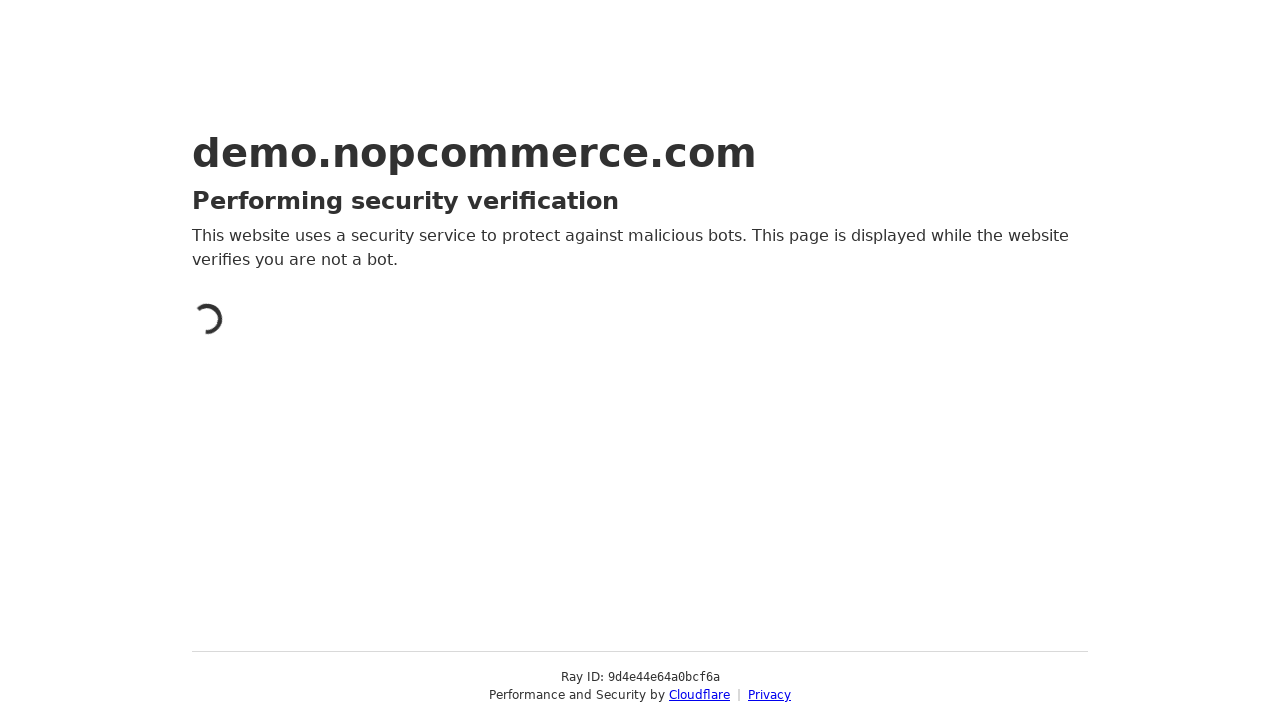

Waited for anchor links to load on the page
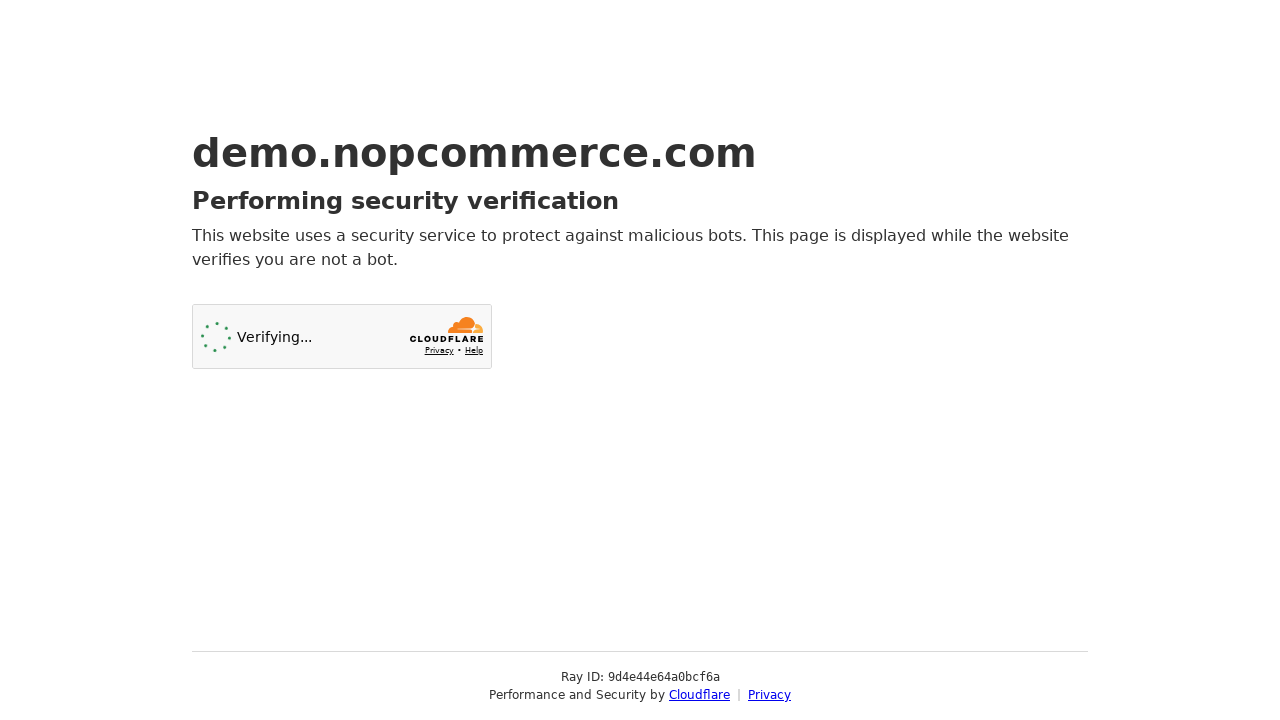

Located all anchor links on the page
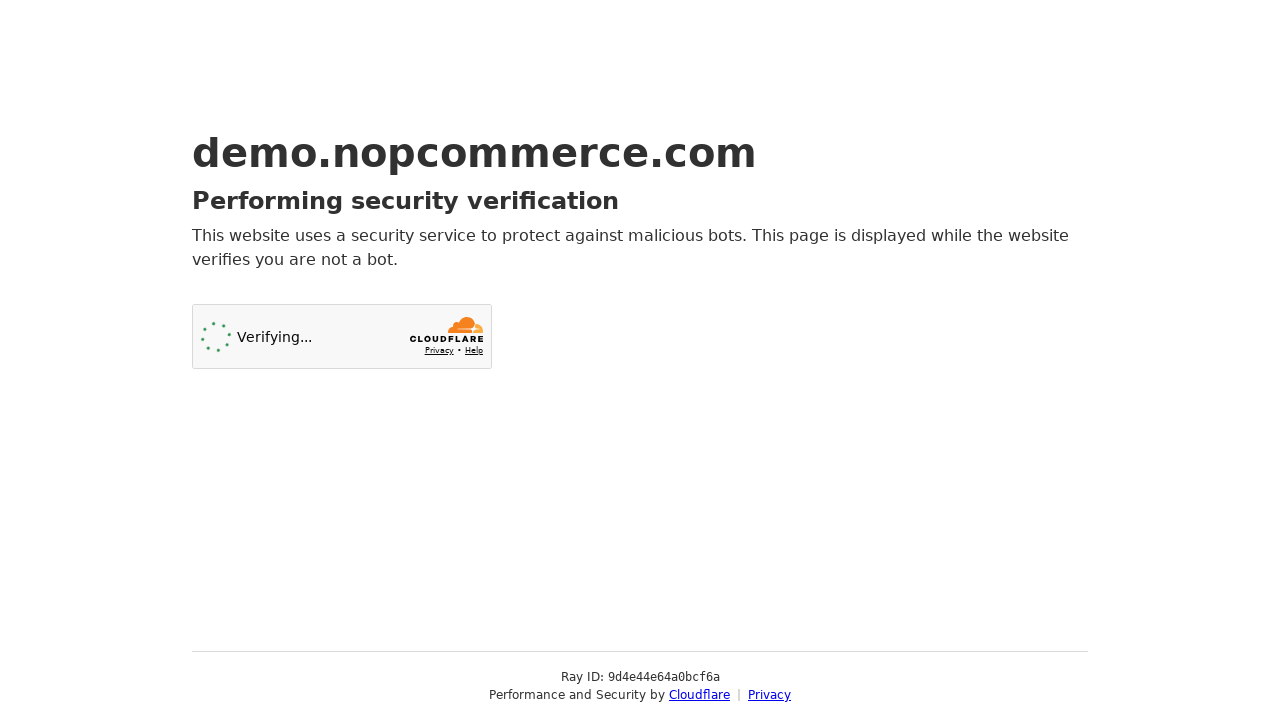

Verified that anchor links are present on the page
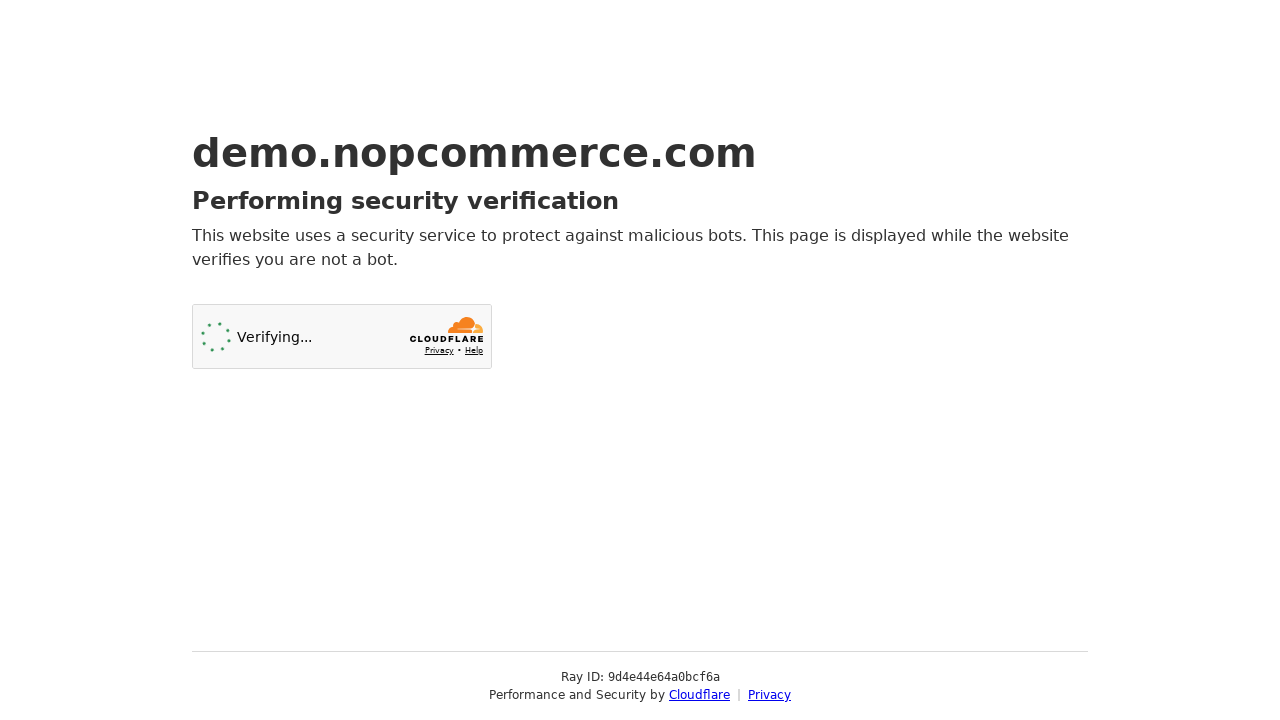

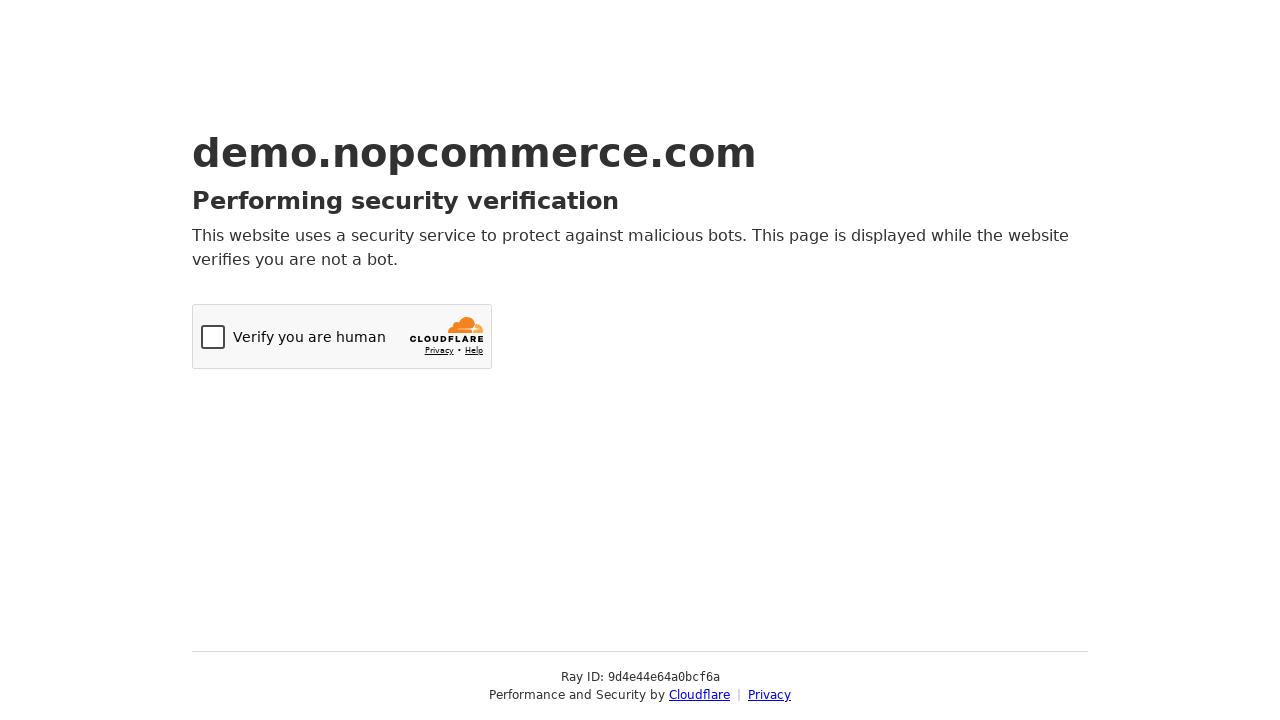